Tests clicking an alert button on a practice website and verifies the alert appears by waiting for it to be visible

Starting URL: https://www.leafground.com/alert.xhtml

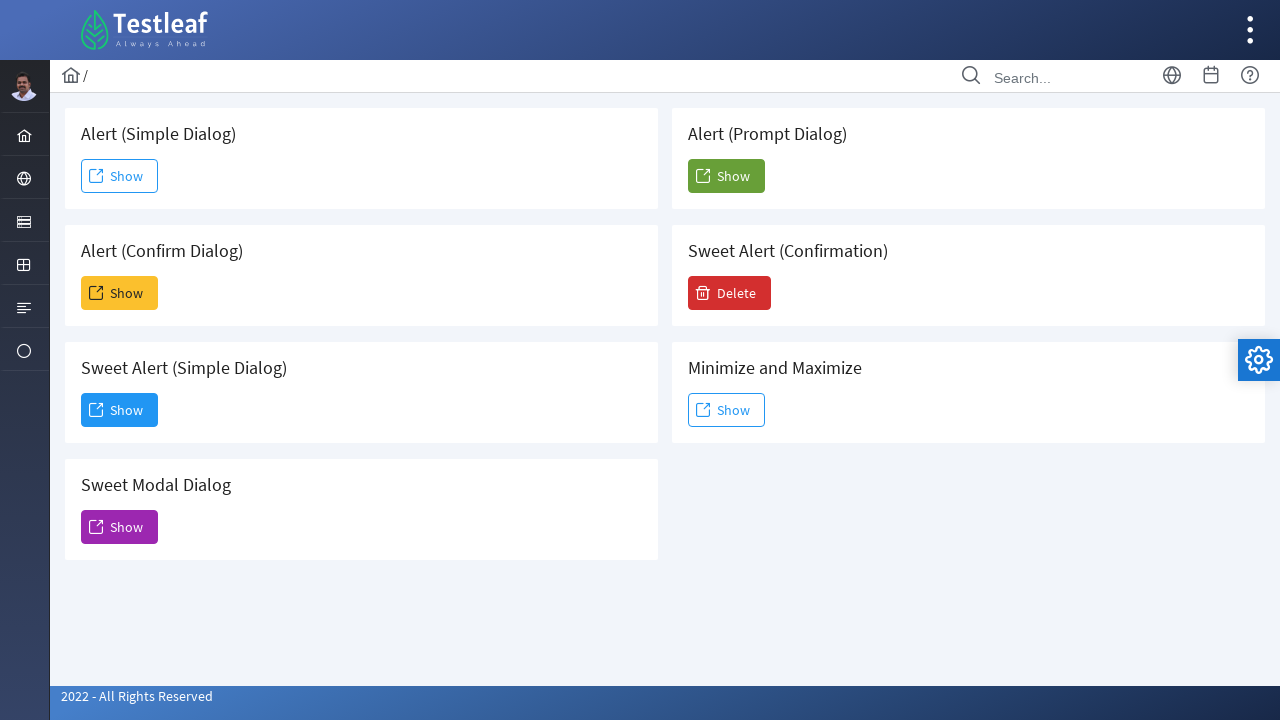

Clicked the alert button on the practice website at (120, 176) on #j_idt88\:j_idt91
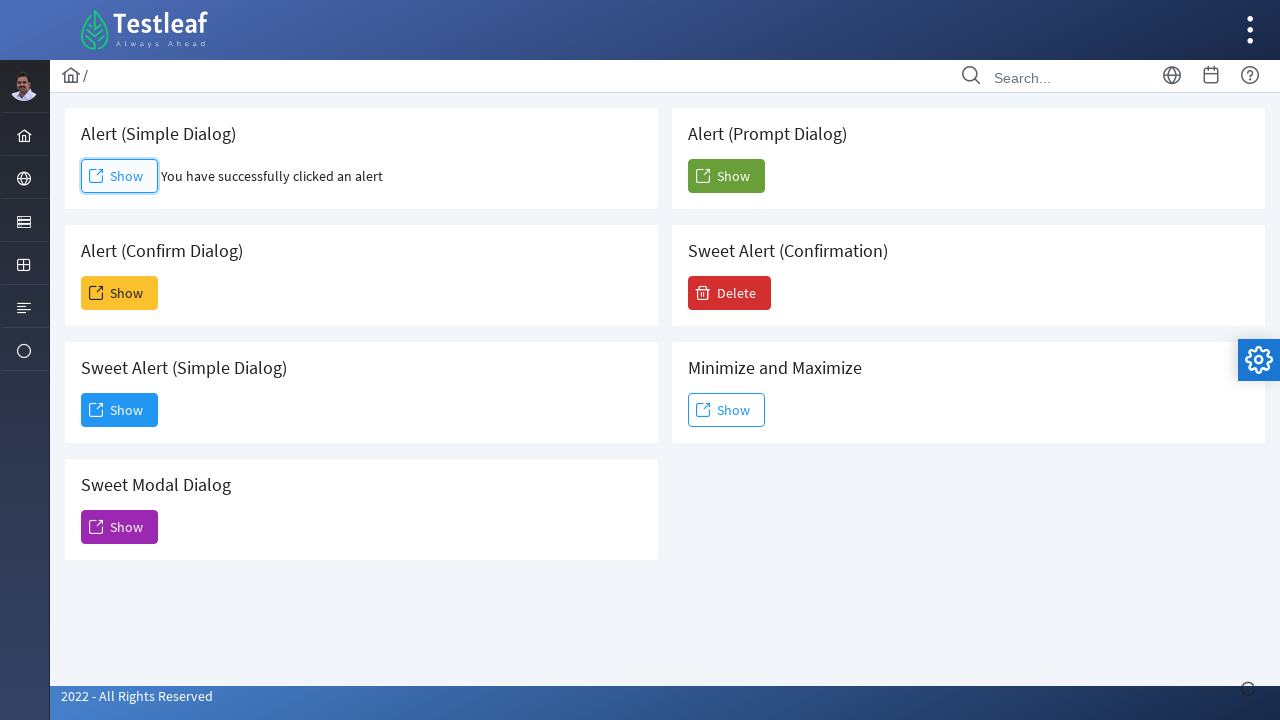

Waited for alert dialog to appear
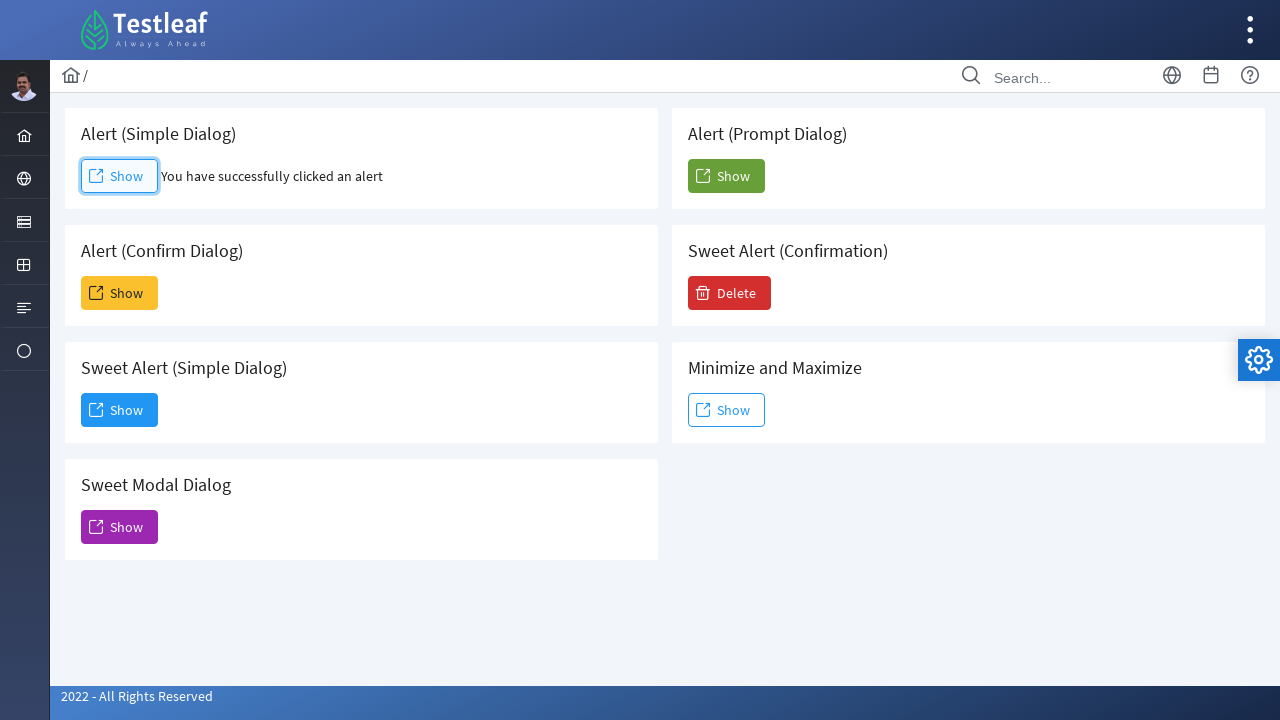

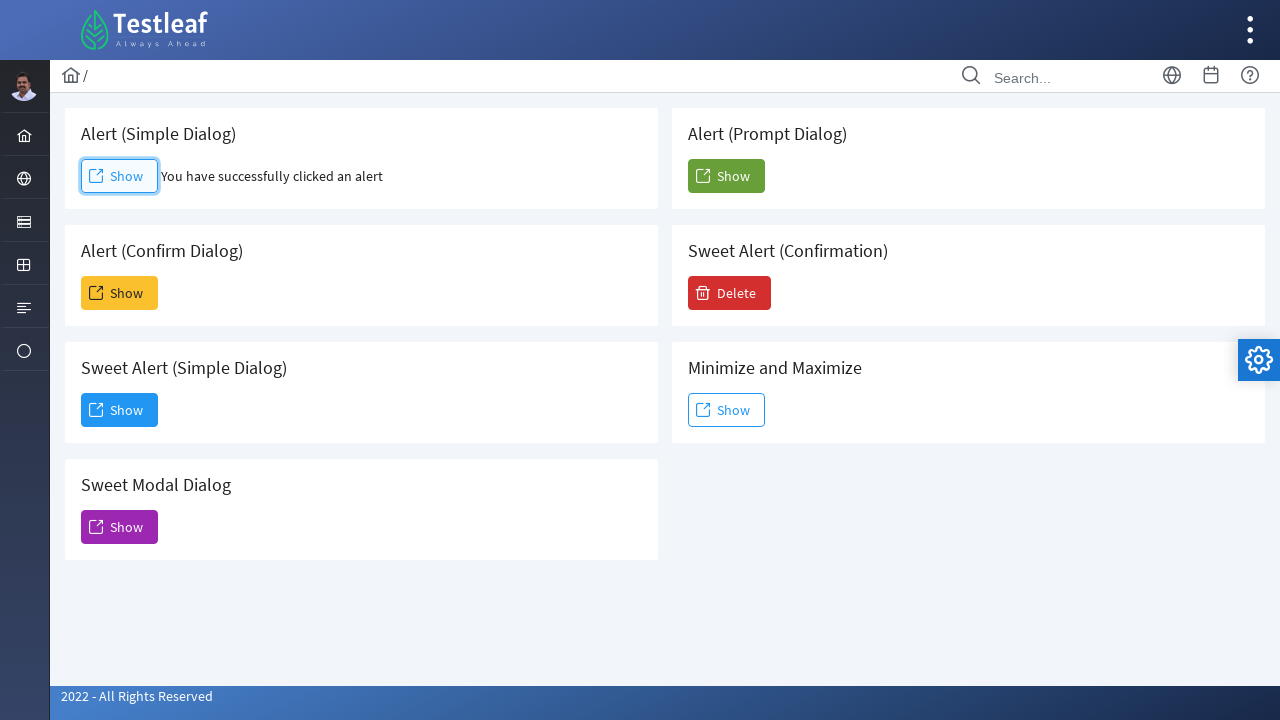